Tests scrolling functionality by scrolling an element into view

Starting URL: https://the-internet.herokuapp.com

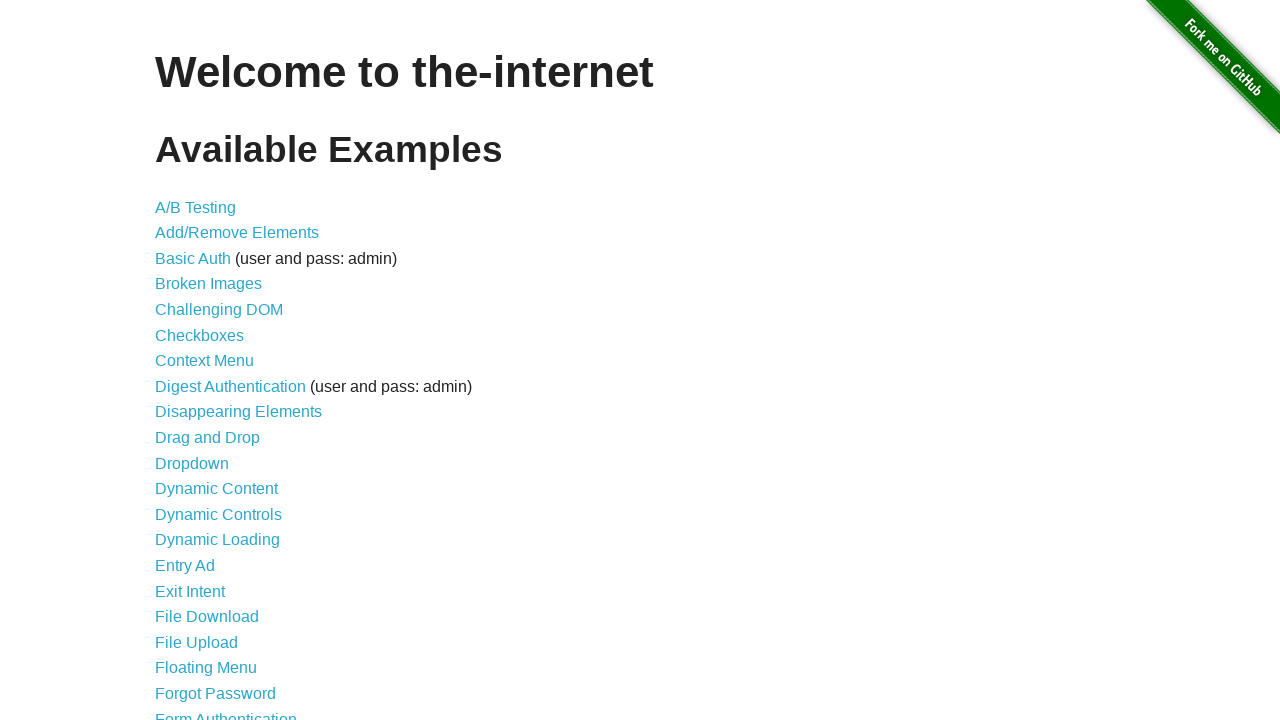

Scrolled 'Elemental Selenium' link into view
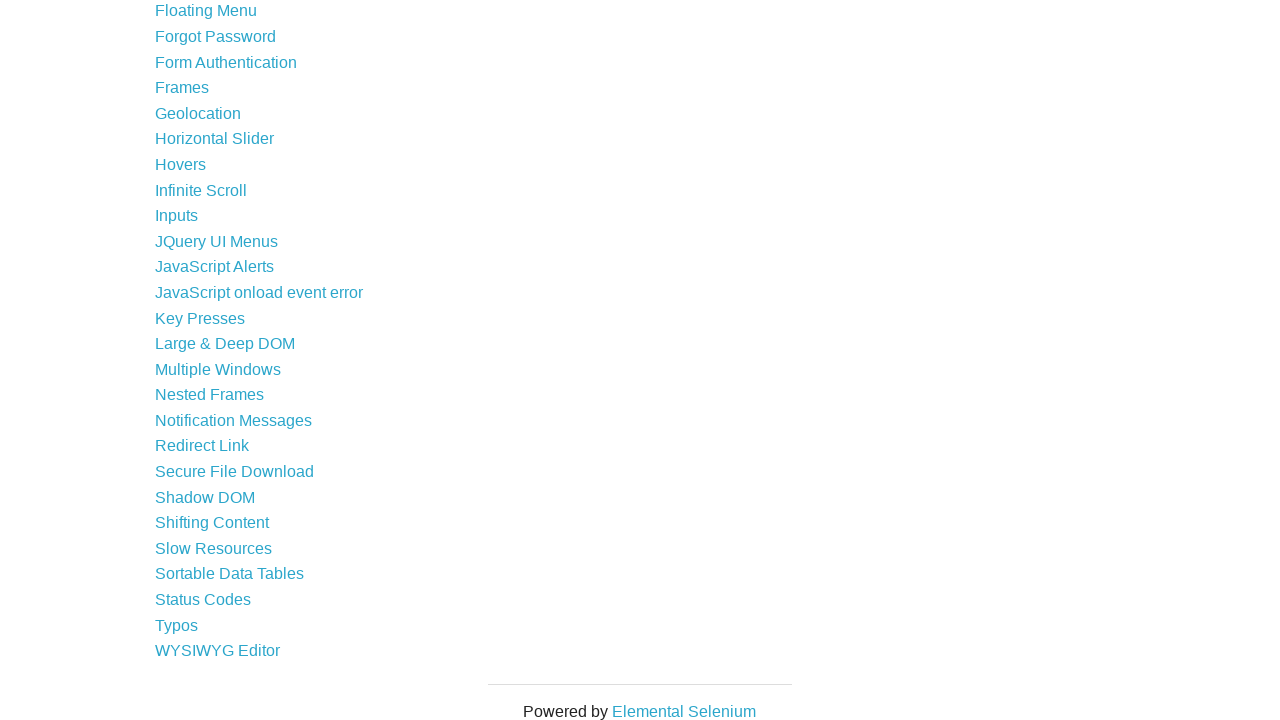

Waited 1000ms for scroll animation to complete
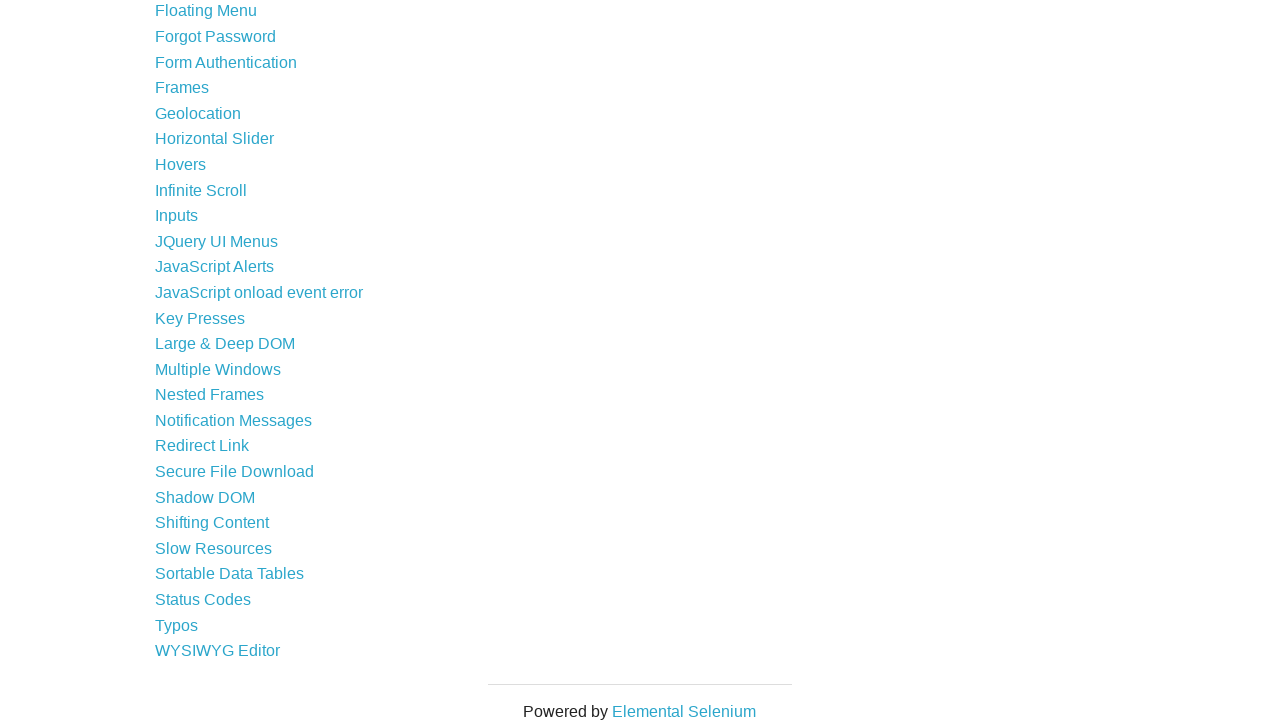

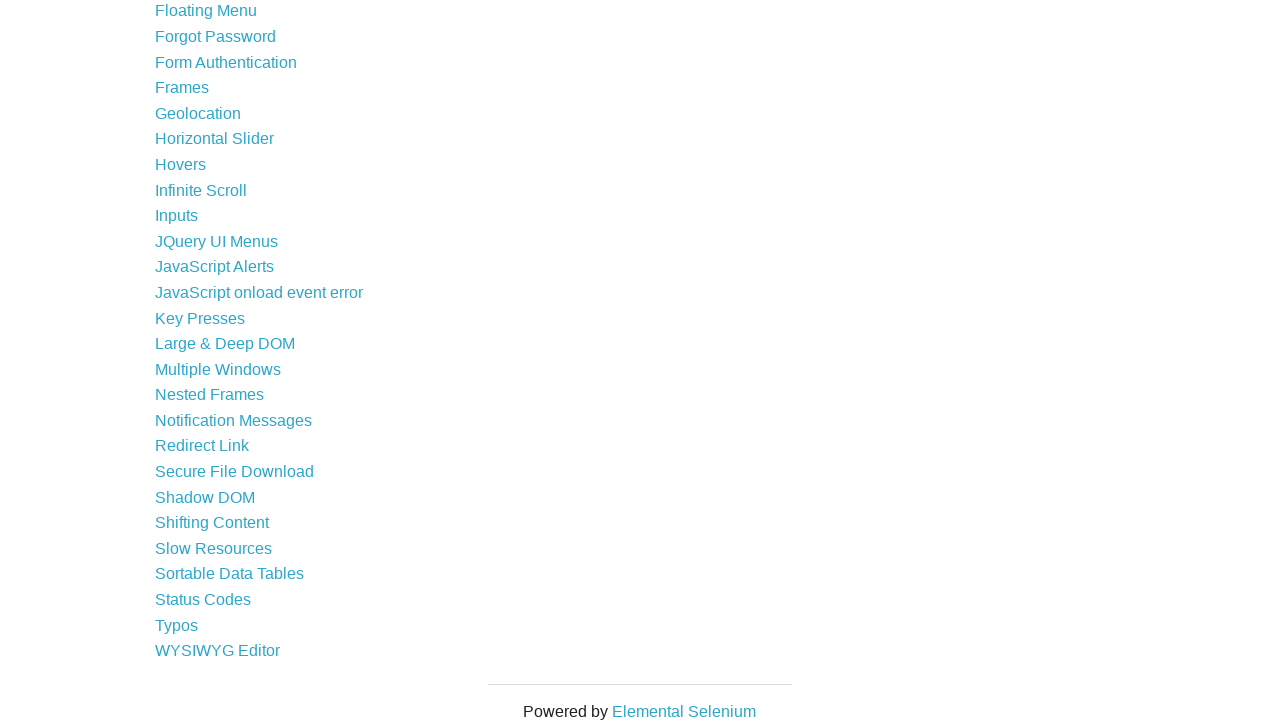